Tests JavaScript alert handling by clicking simple, confirmation, and prompt alerts, then accepting, dismissing, and entering text respectively

Starting URL: https://the-internet.herokuapp.com/javascript_alerts

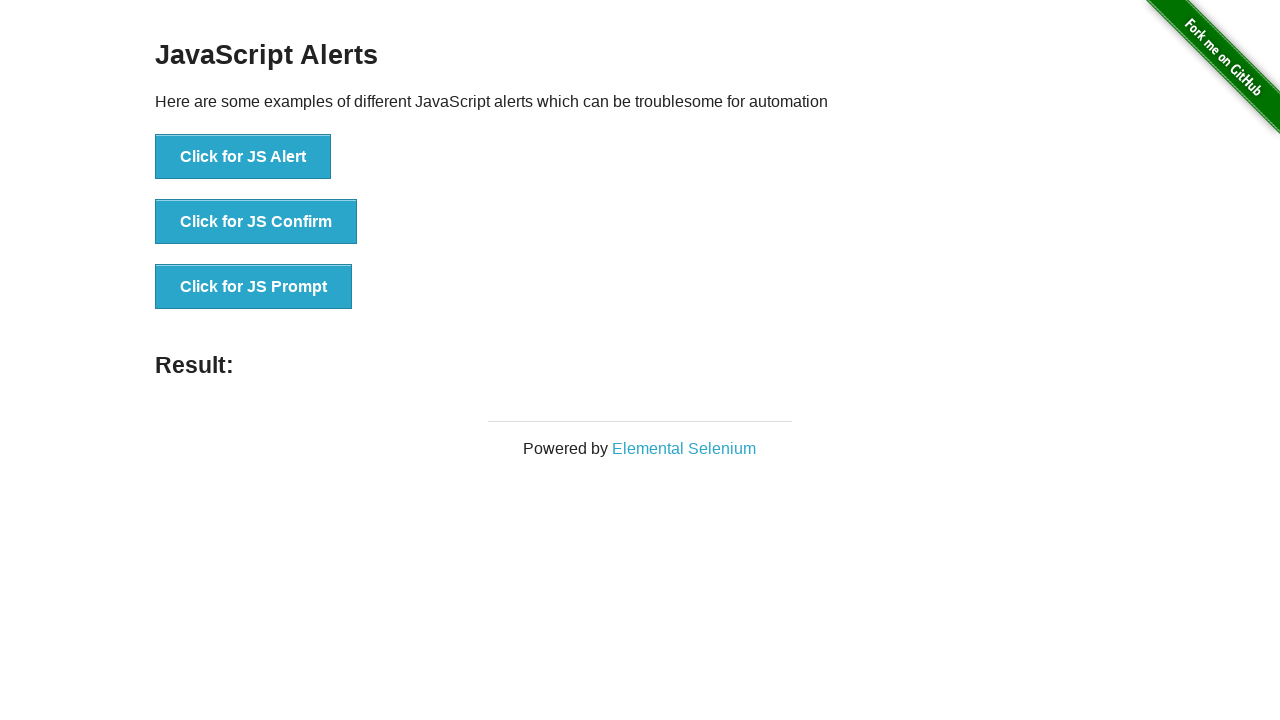

Clicked simple alert button at (243, 157) on button[onclick='jsAlert()']
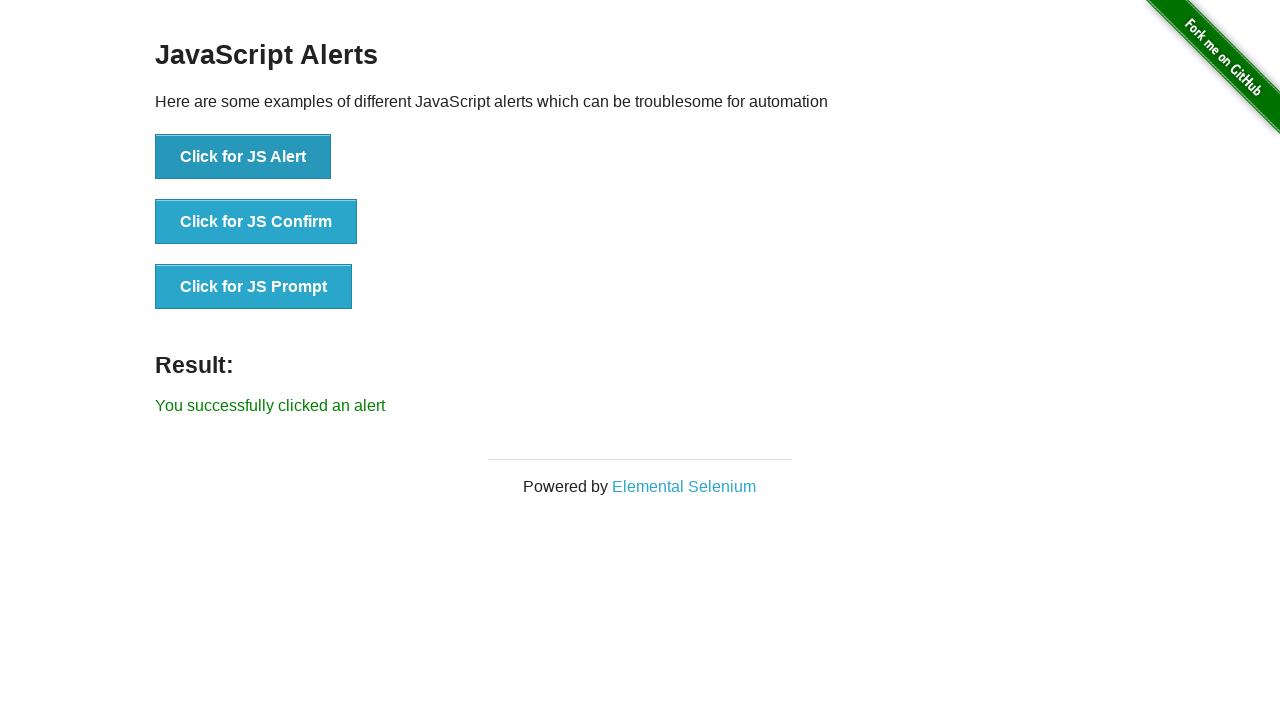

Set up dialog handler to accept simple alert
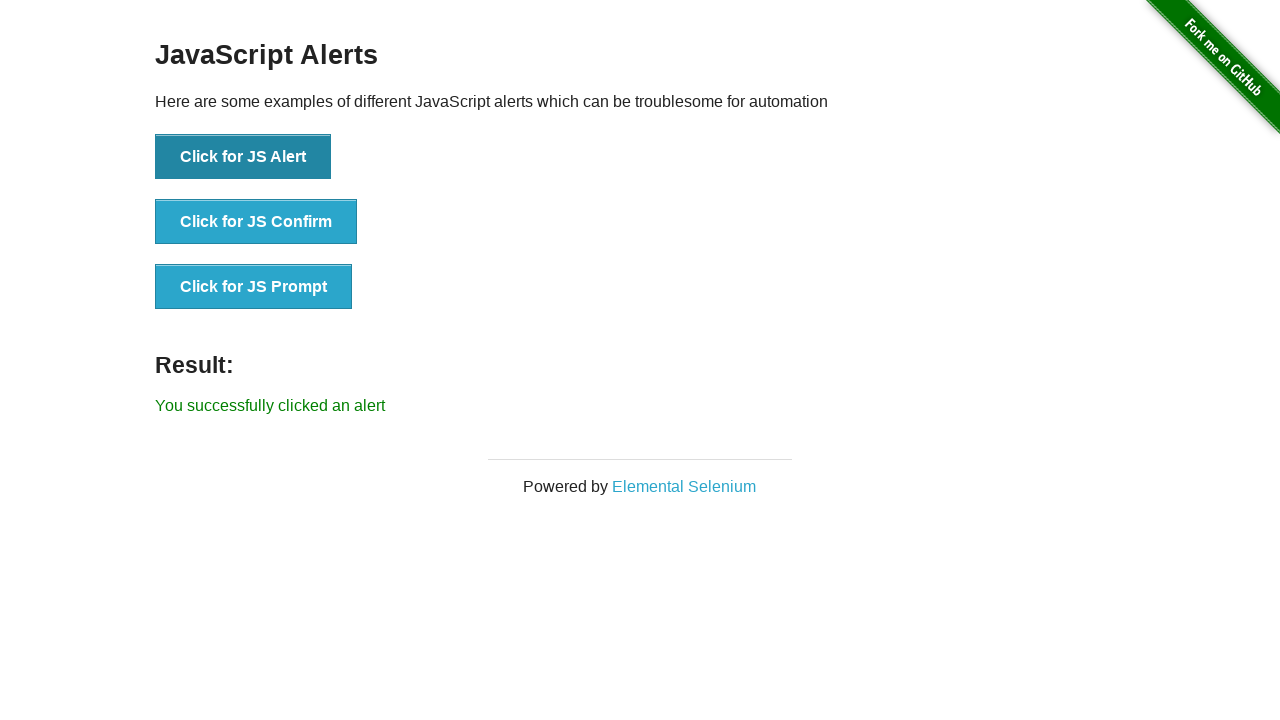

Waited 1 second for simple alert to be processed
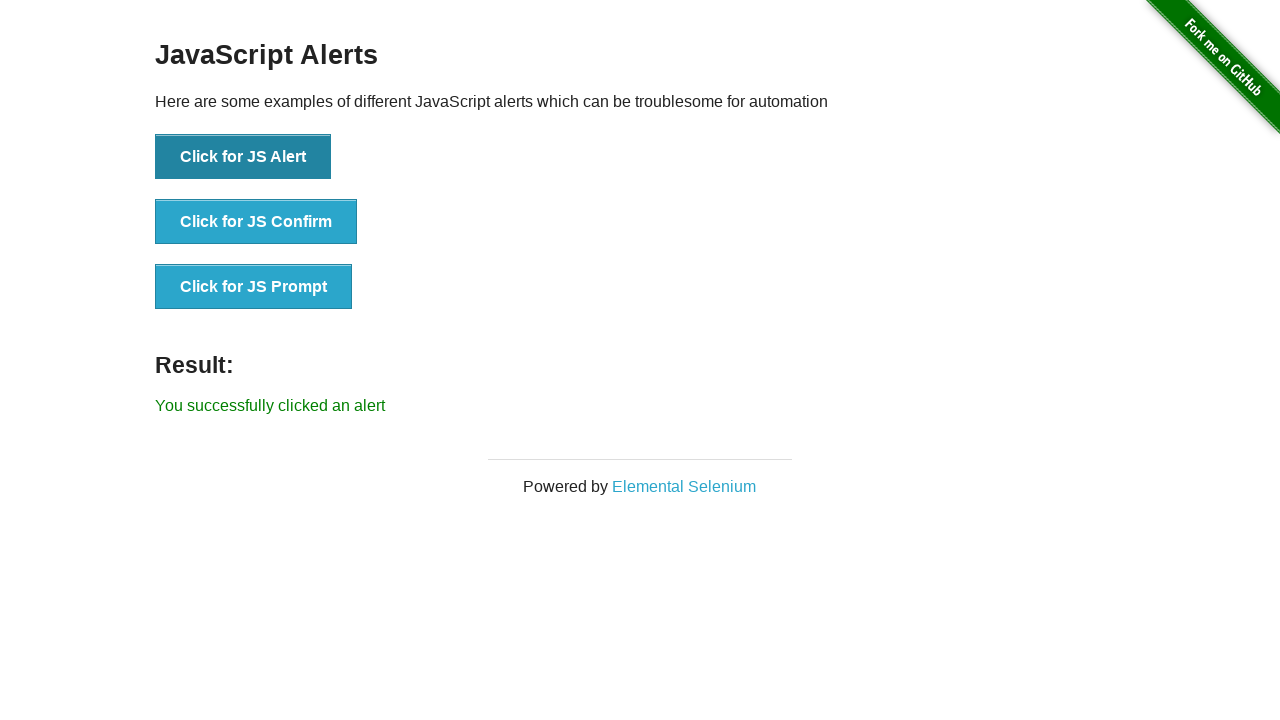

Clicked confirmation alert button at (256, 222) on button[onclick='jsConfirm()']
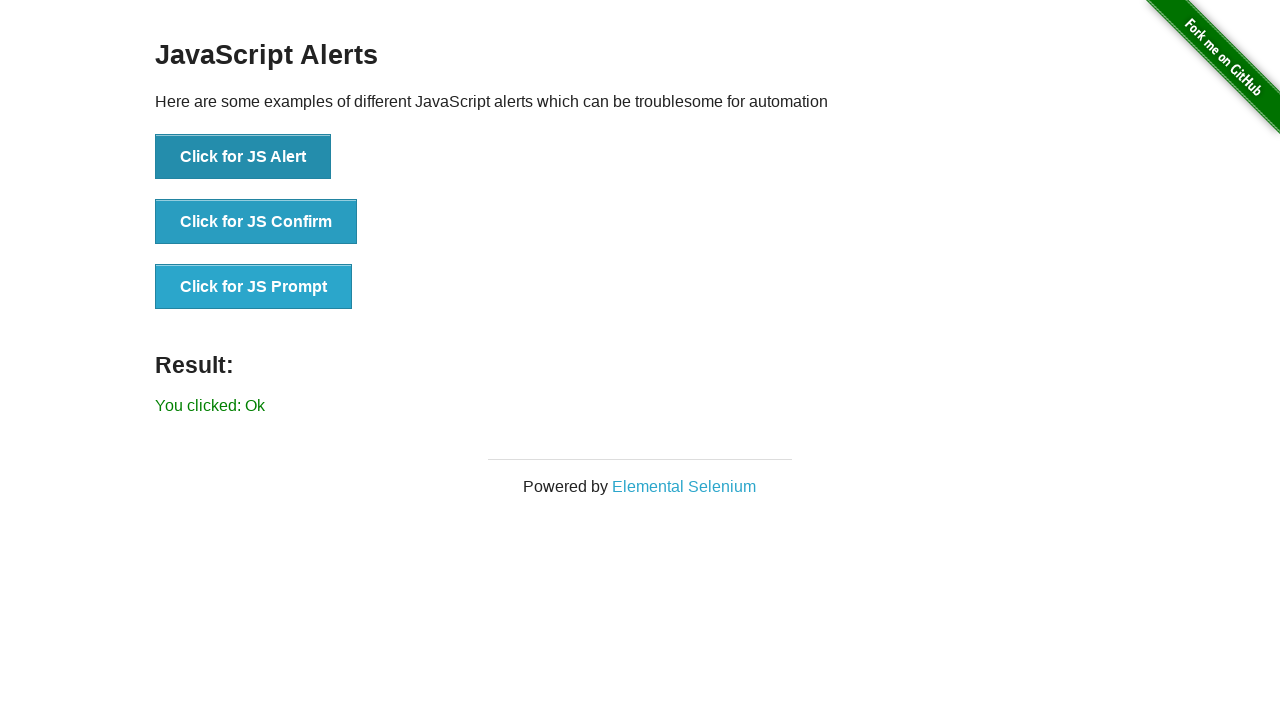

Set up dialog handler to dismiss confirmation alert
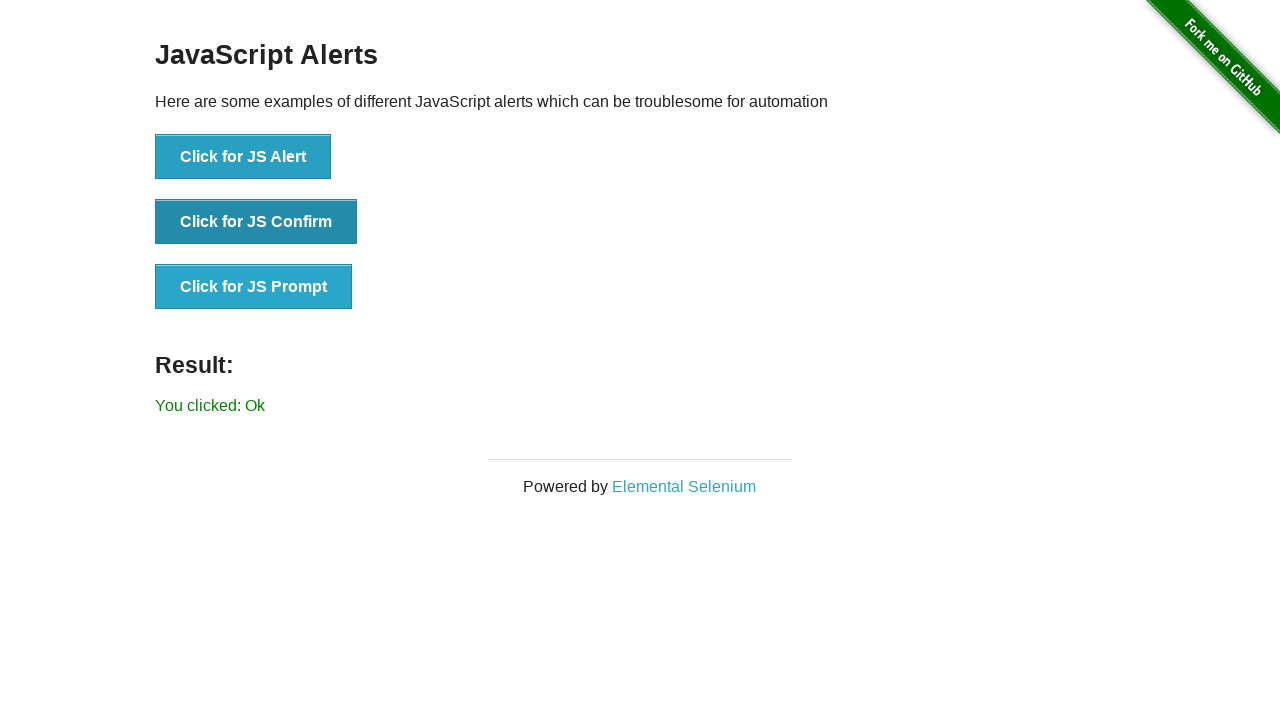

Waited 1 second for confirmation alert to be processed
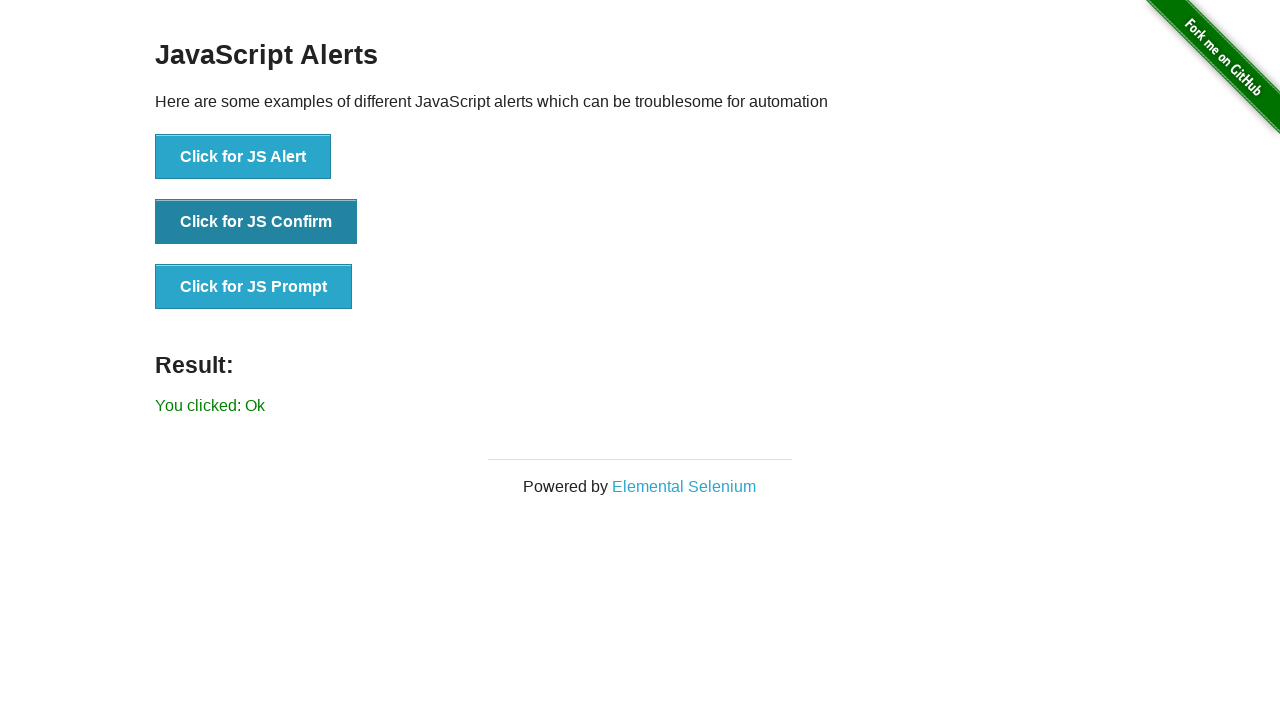

Clicked prompt alert button at (254, 287) on button[onclick='jsPrompt()']
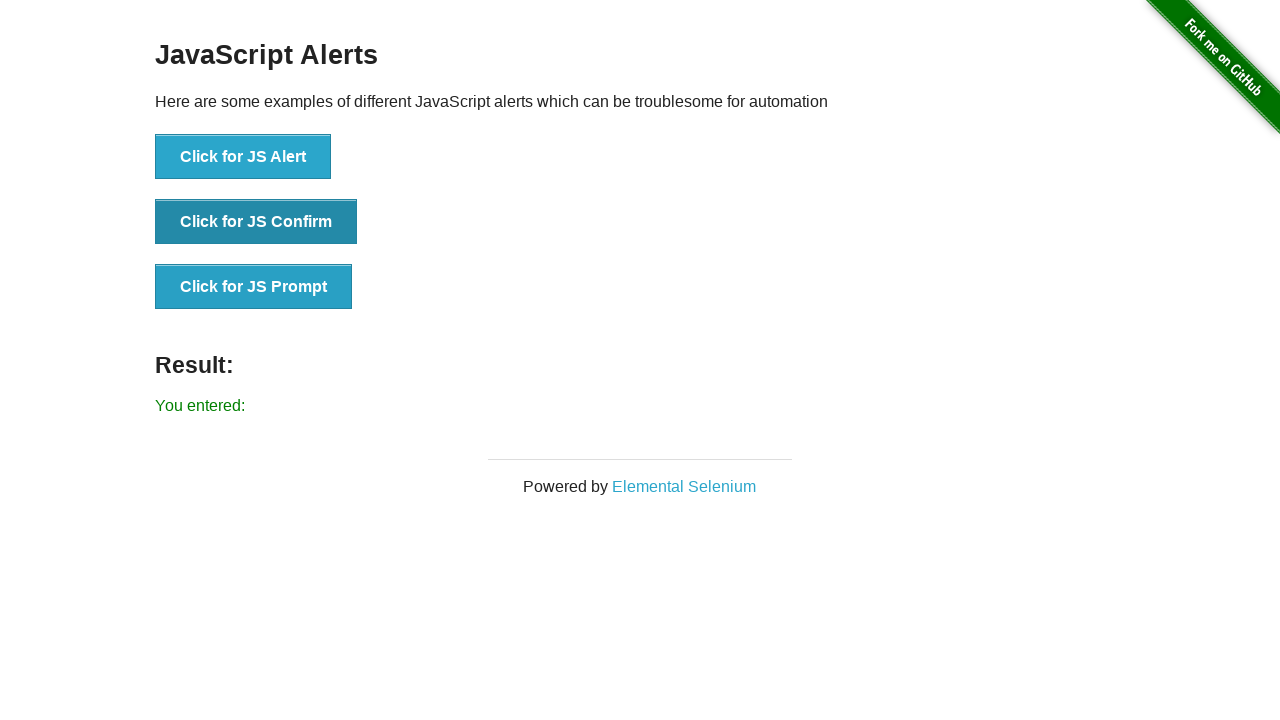

Set up dialog handler to accept prompt alert with text 'Harsha'
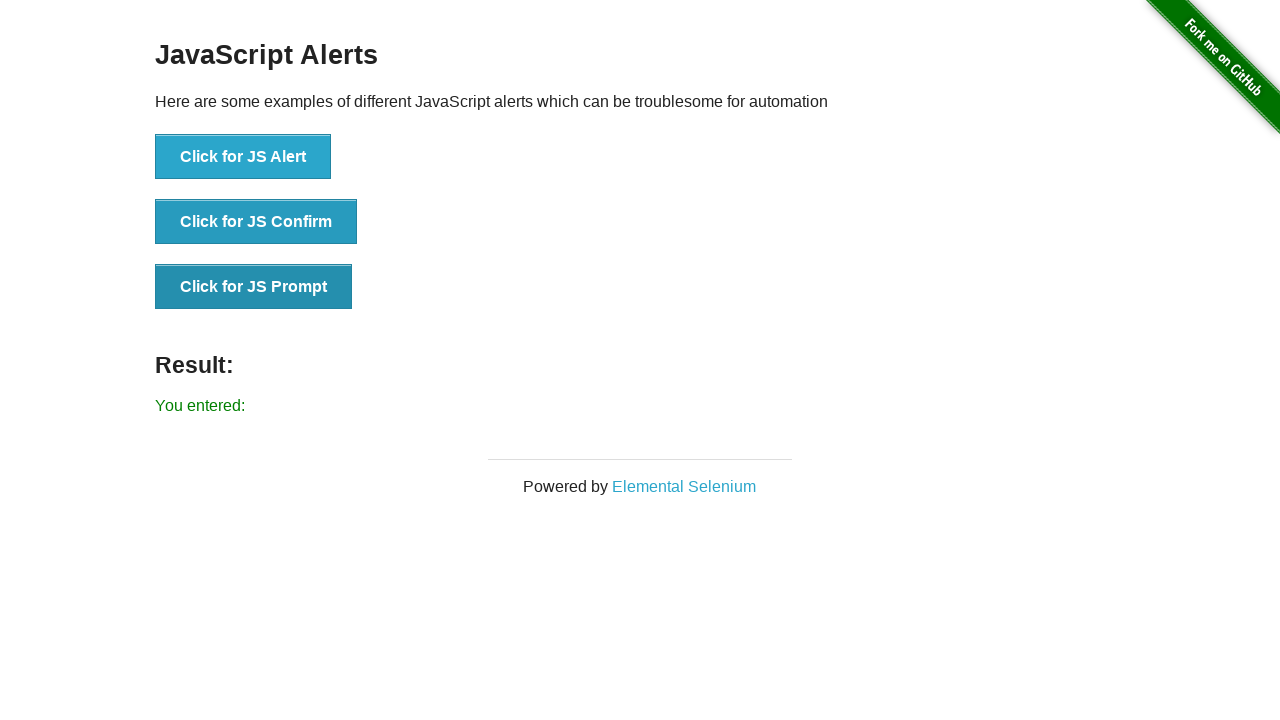

Waited 1 second for prompt alert to be processed
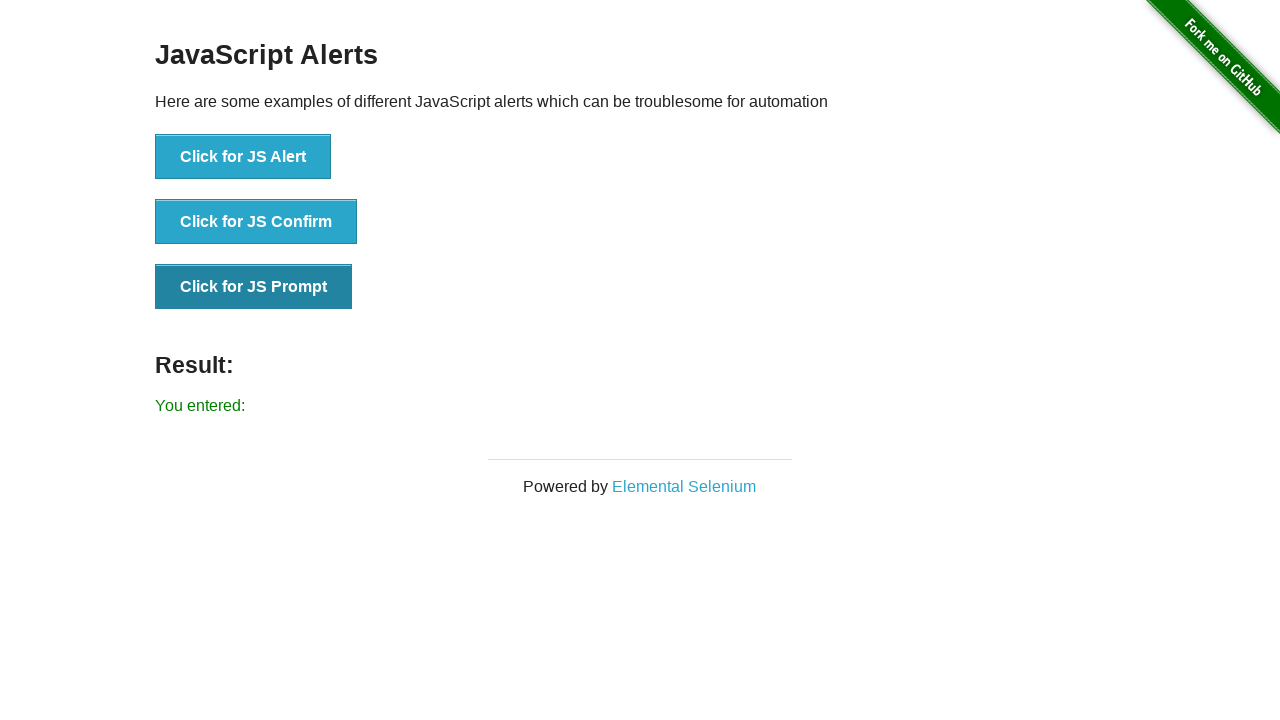

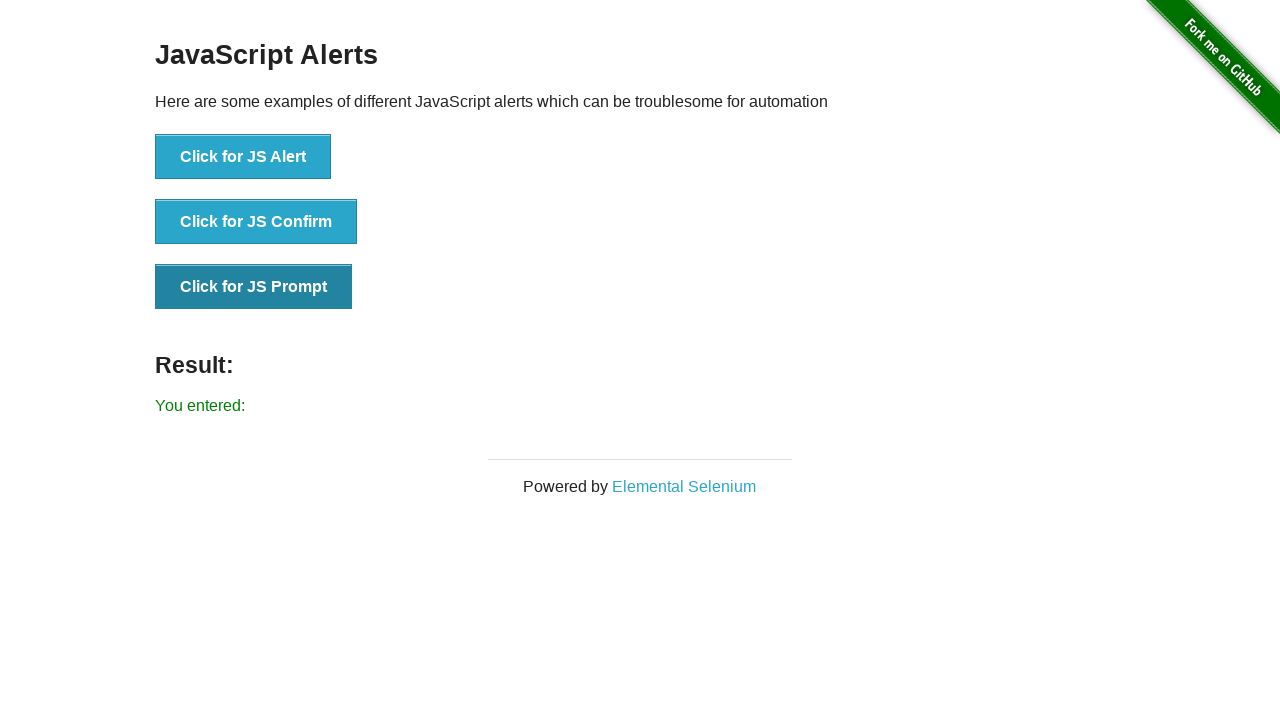